Tests confirm alert handling by clicking a button to trigger a confirm dialog and then dismissing it

Starting URL: https://selenium08.blogspot.com/2019/07/alert-test.html

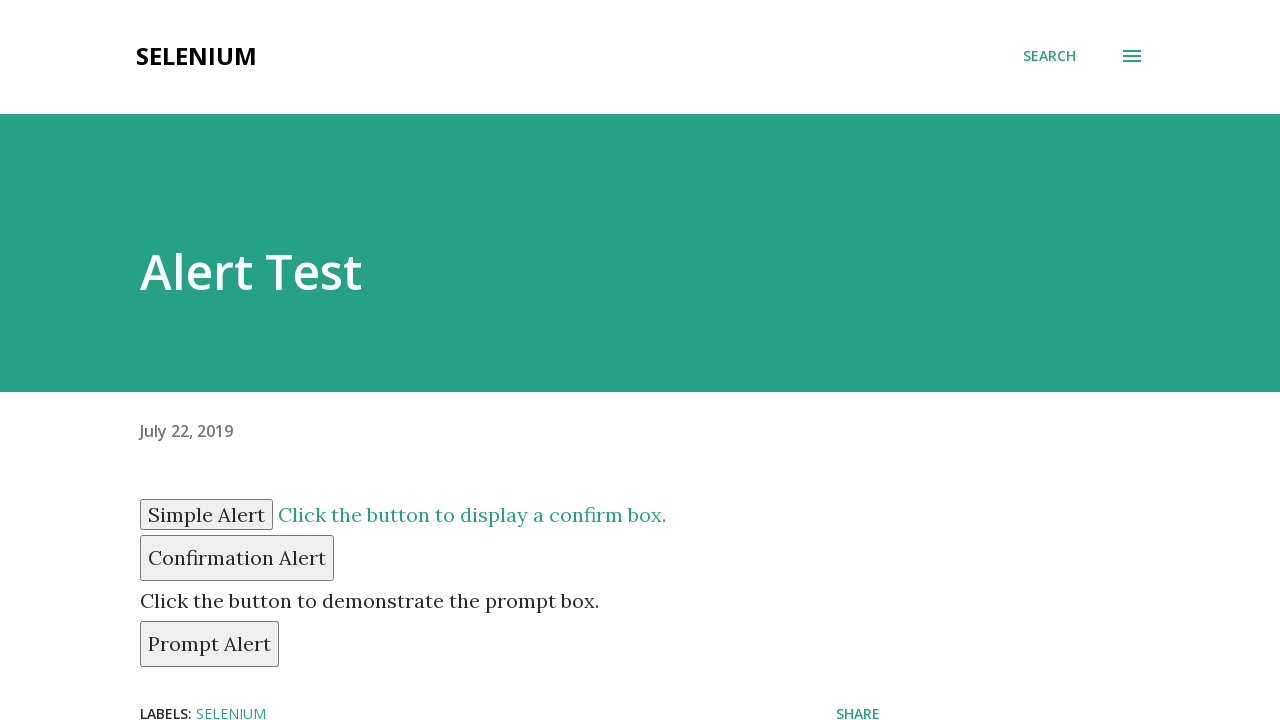

Clicked confirm button to trigger alert dialog at (237, 558) on #confirm
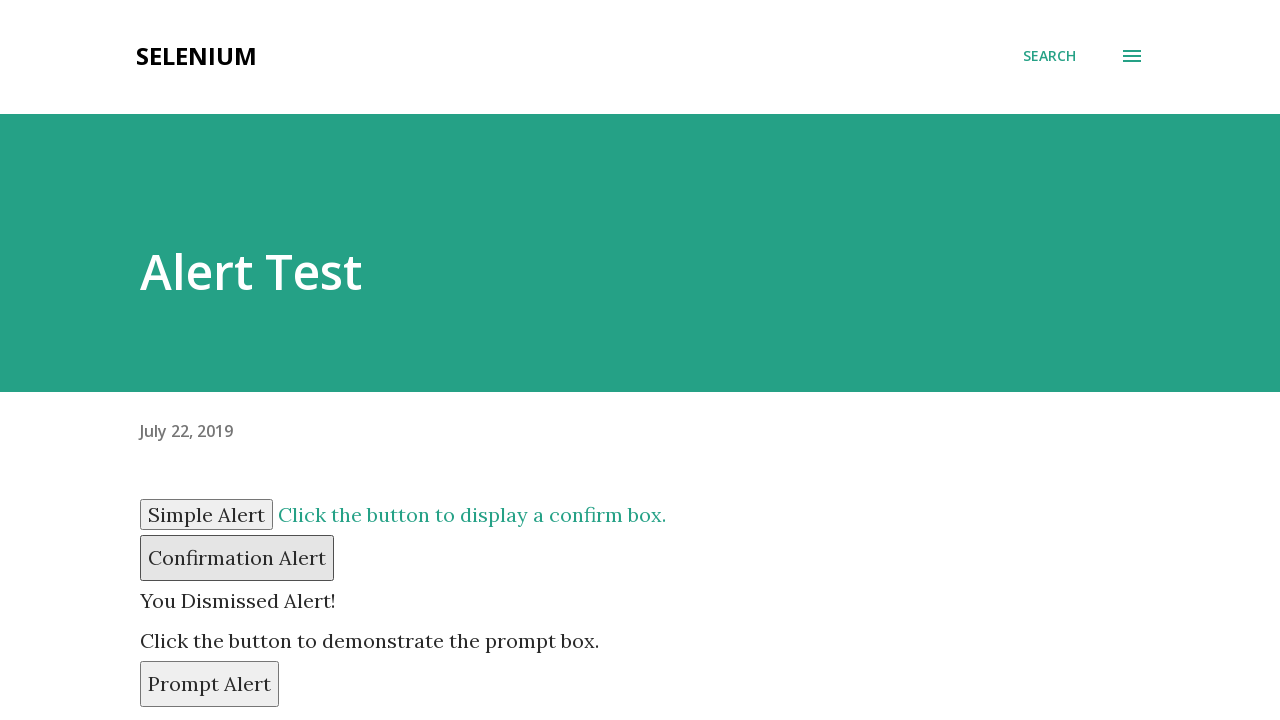

Set up dialog handler to dismiss alerts
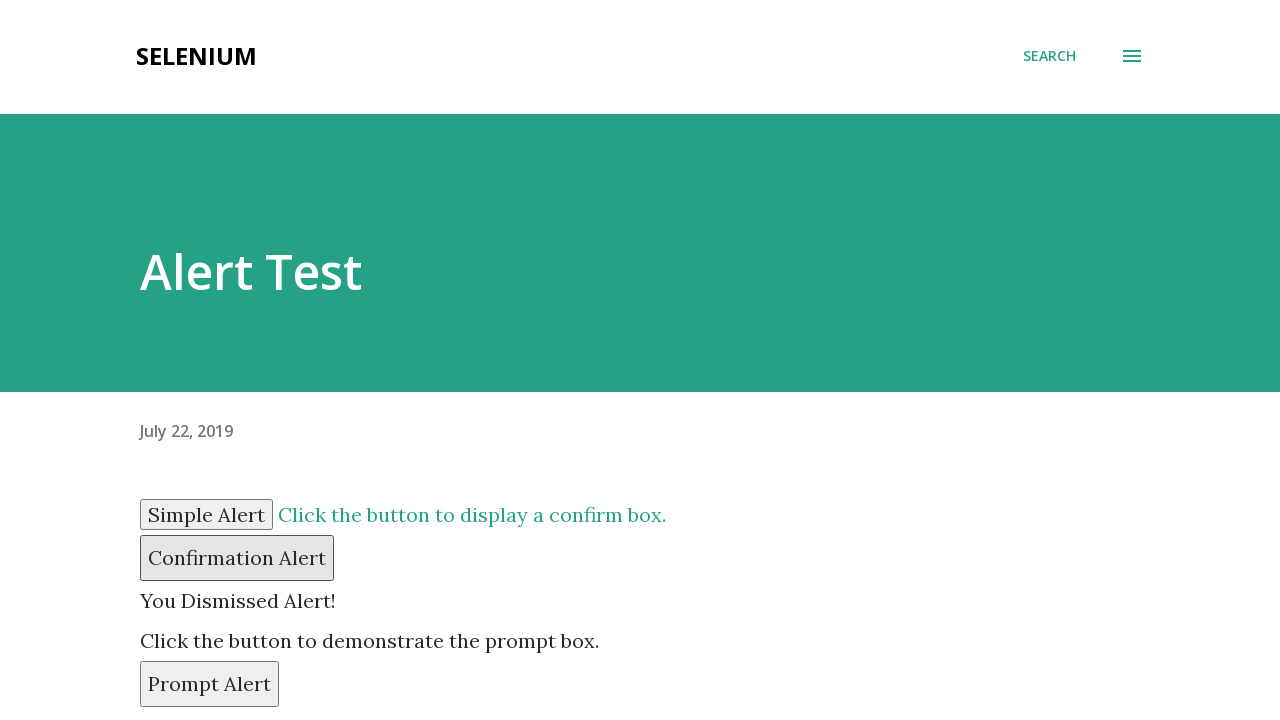

Set up one-time dialog handler to dismiss confirm dialog
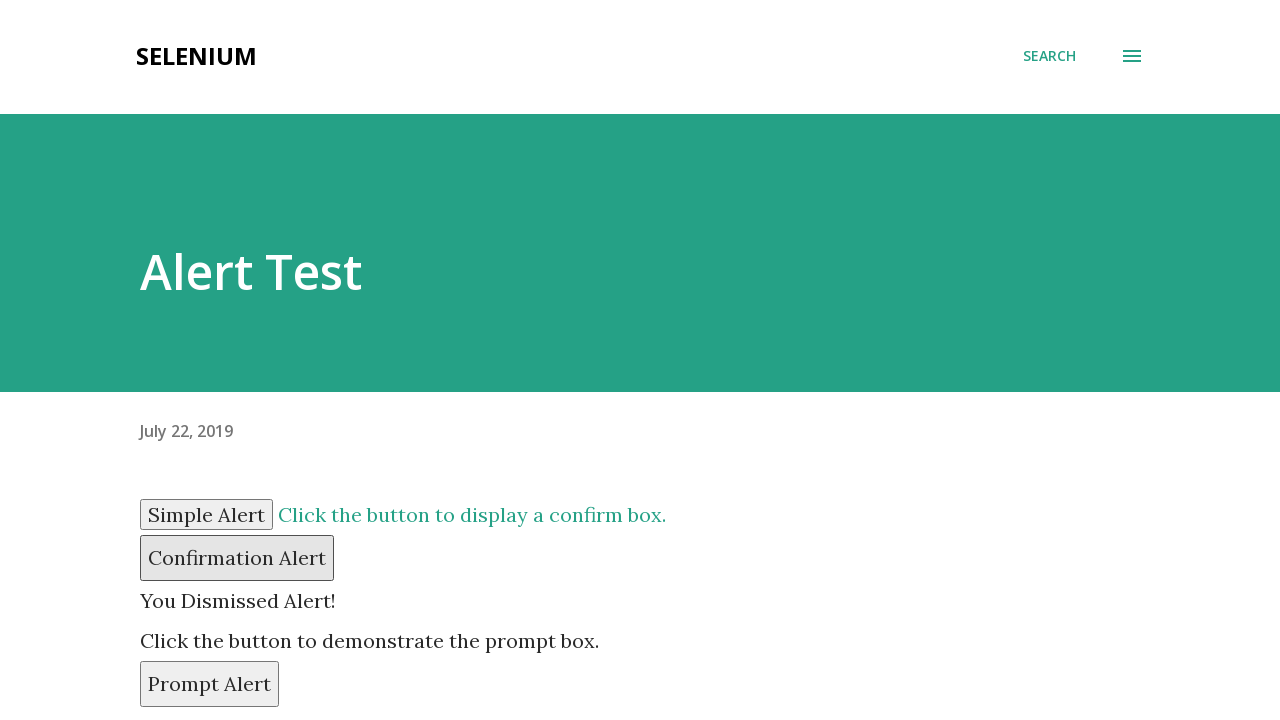

Clicked confirm button again with dialog handler in place at (237, 558) on #confirm
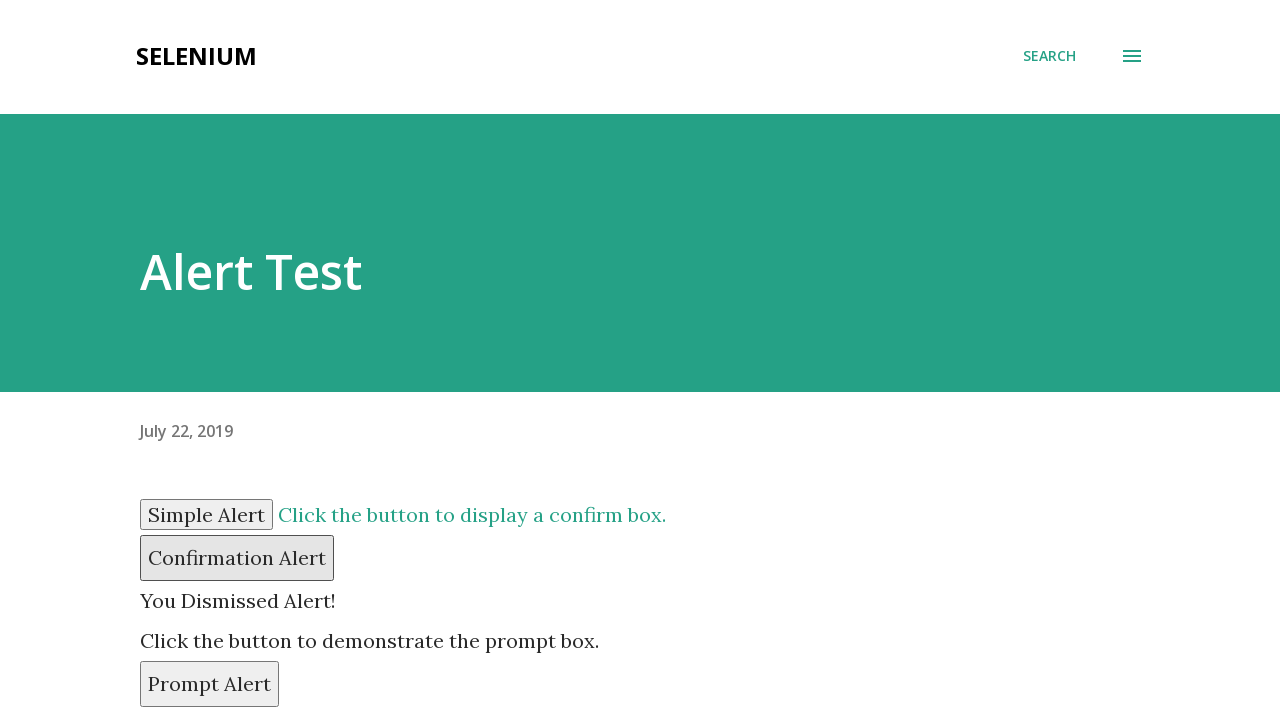

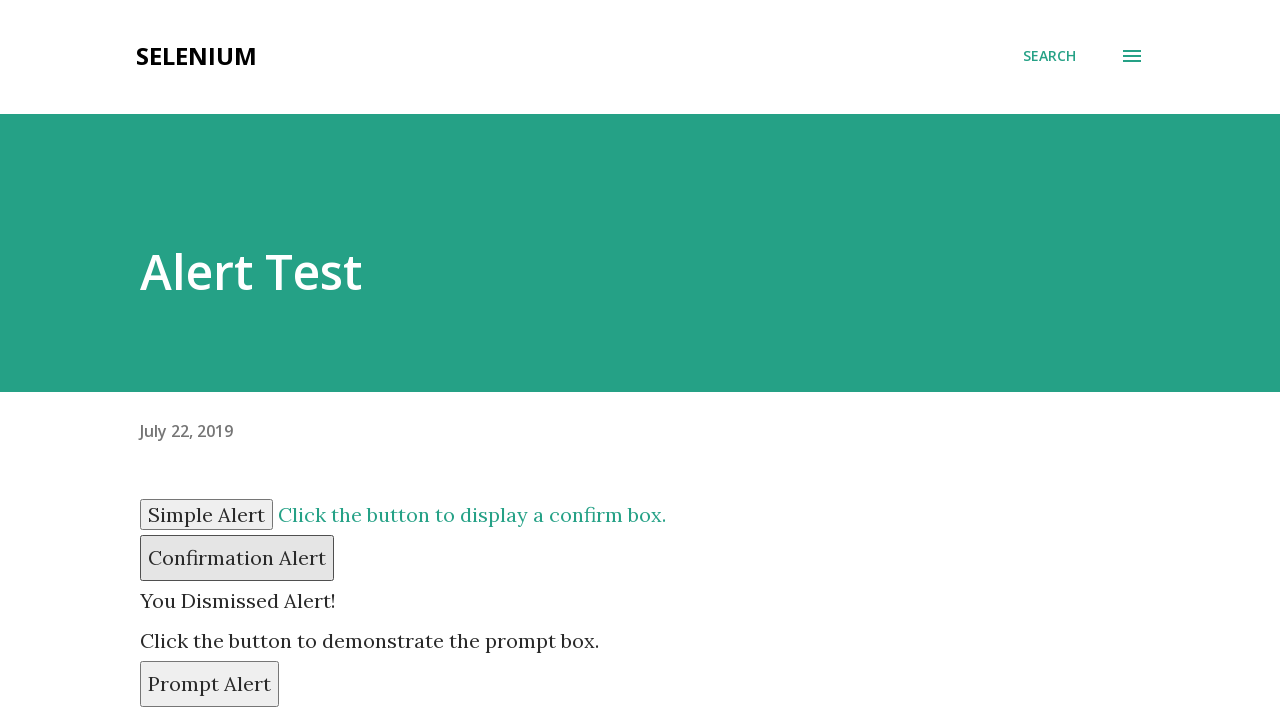